Navigates to a practice Angular form page and verifies that the name input field and date of birth label elements are present on the page.

Starting URL: https://rahulshettyacademy.com/angularpractice/

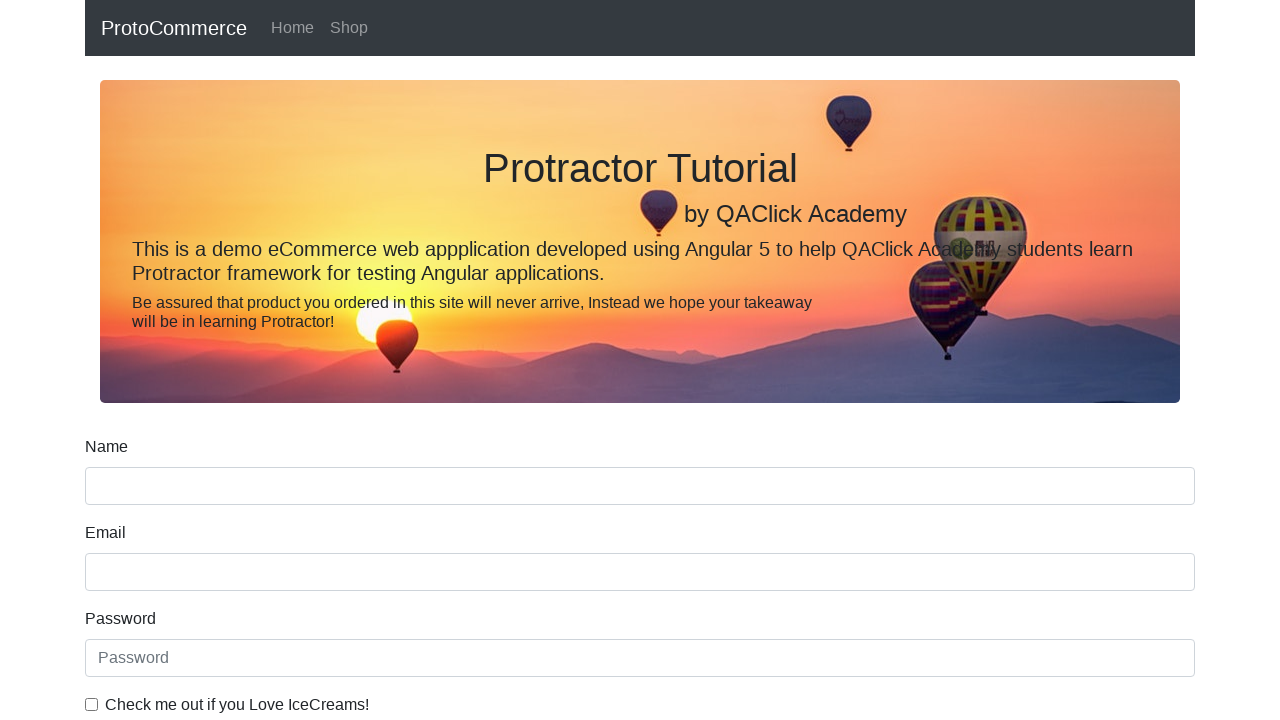

Set viewport size to 1920x1080
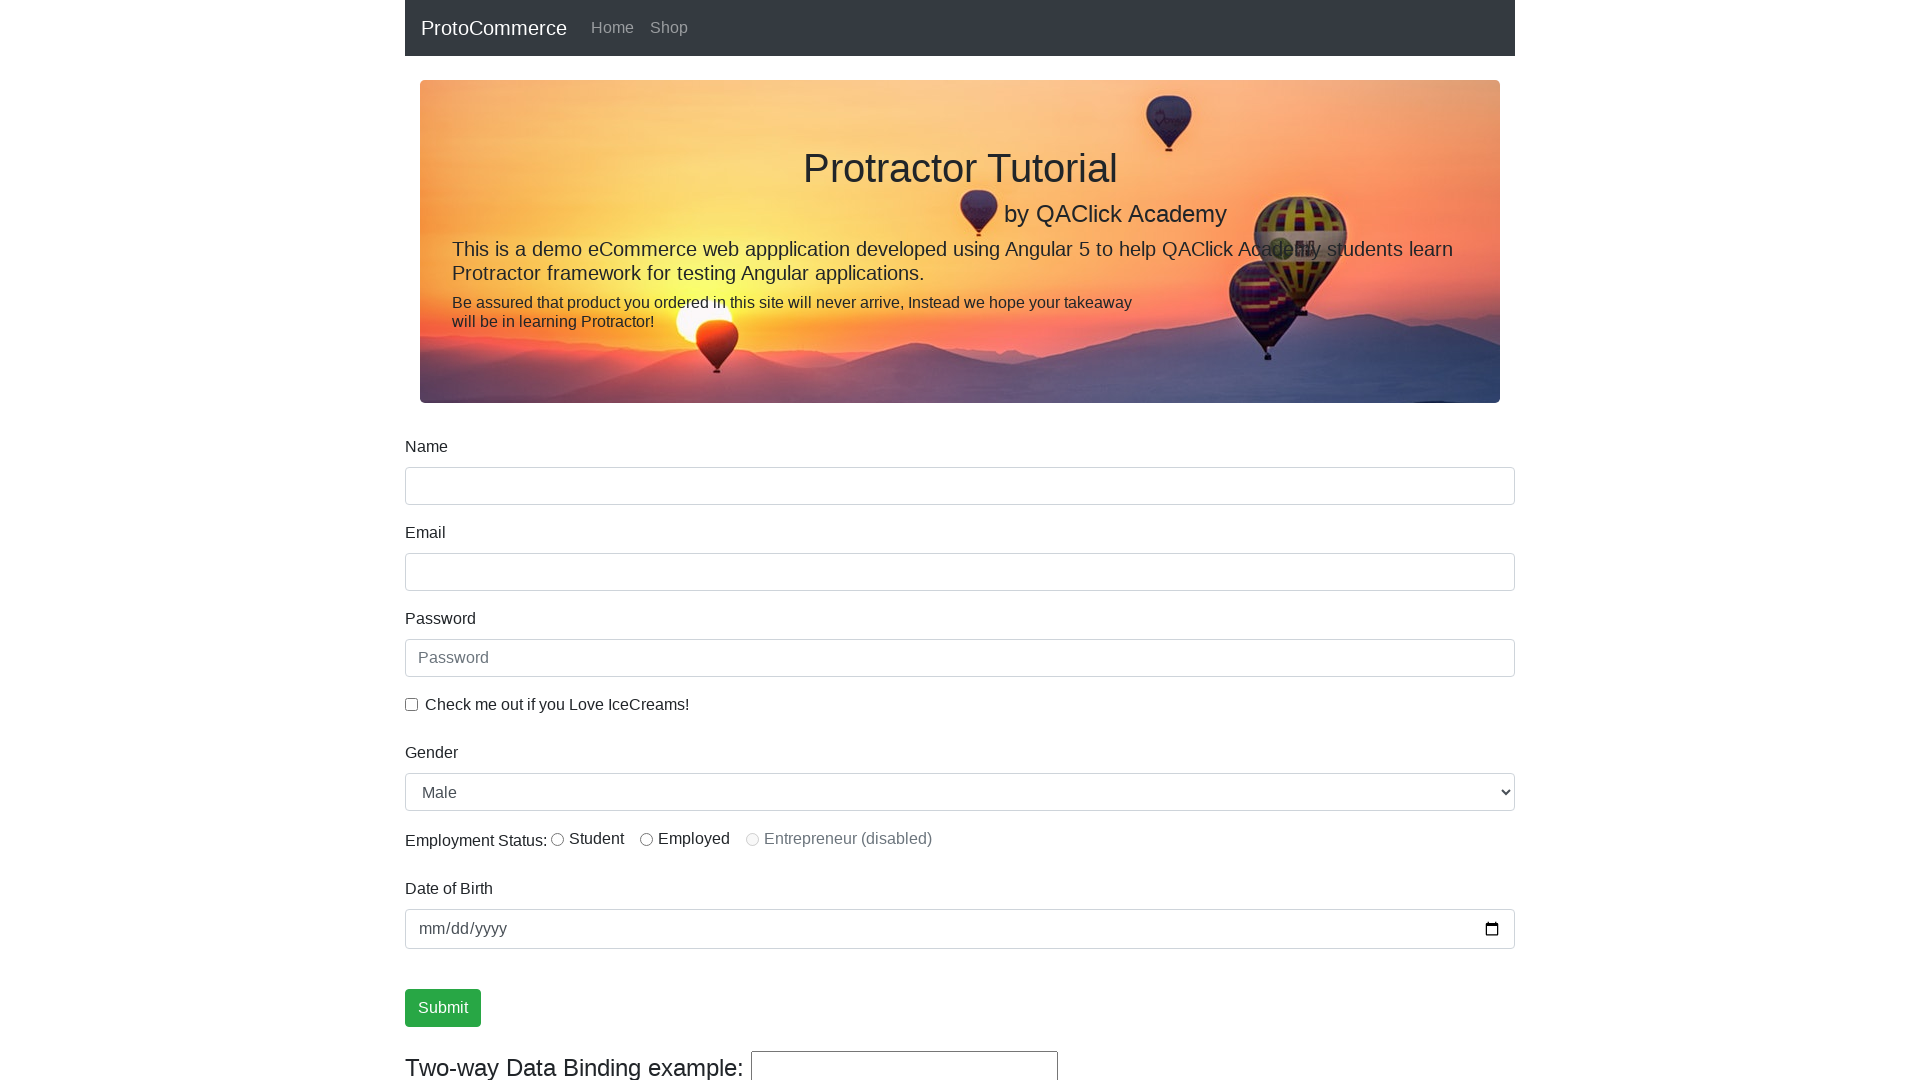

Name input field is present on the page
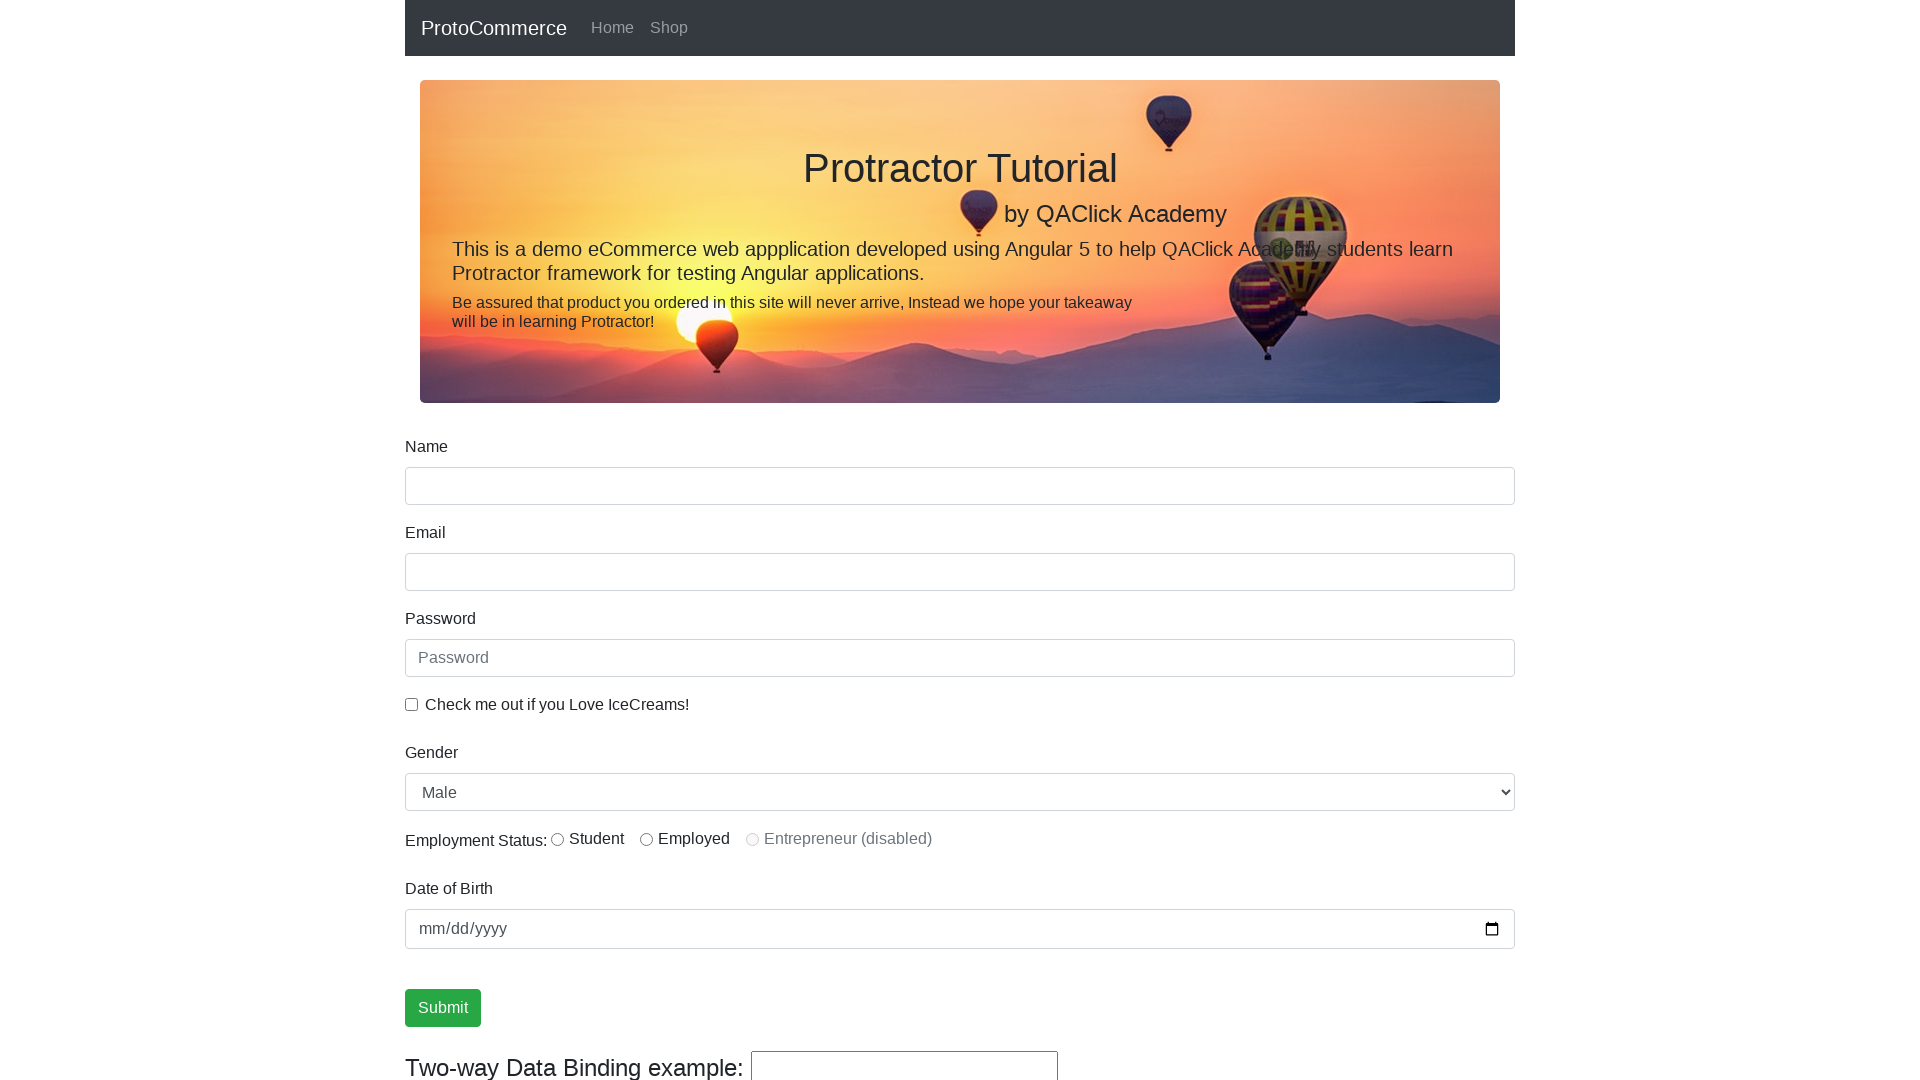

Date of birth label is present on the page
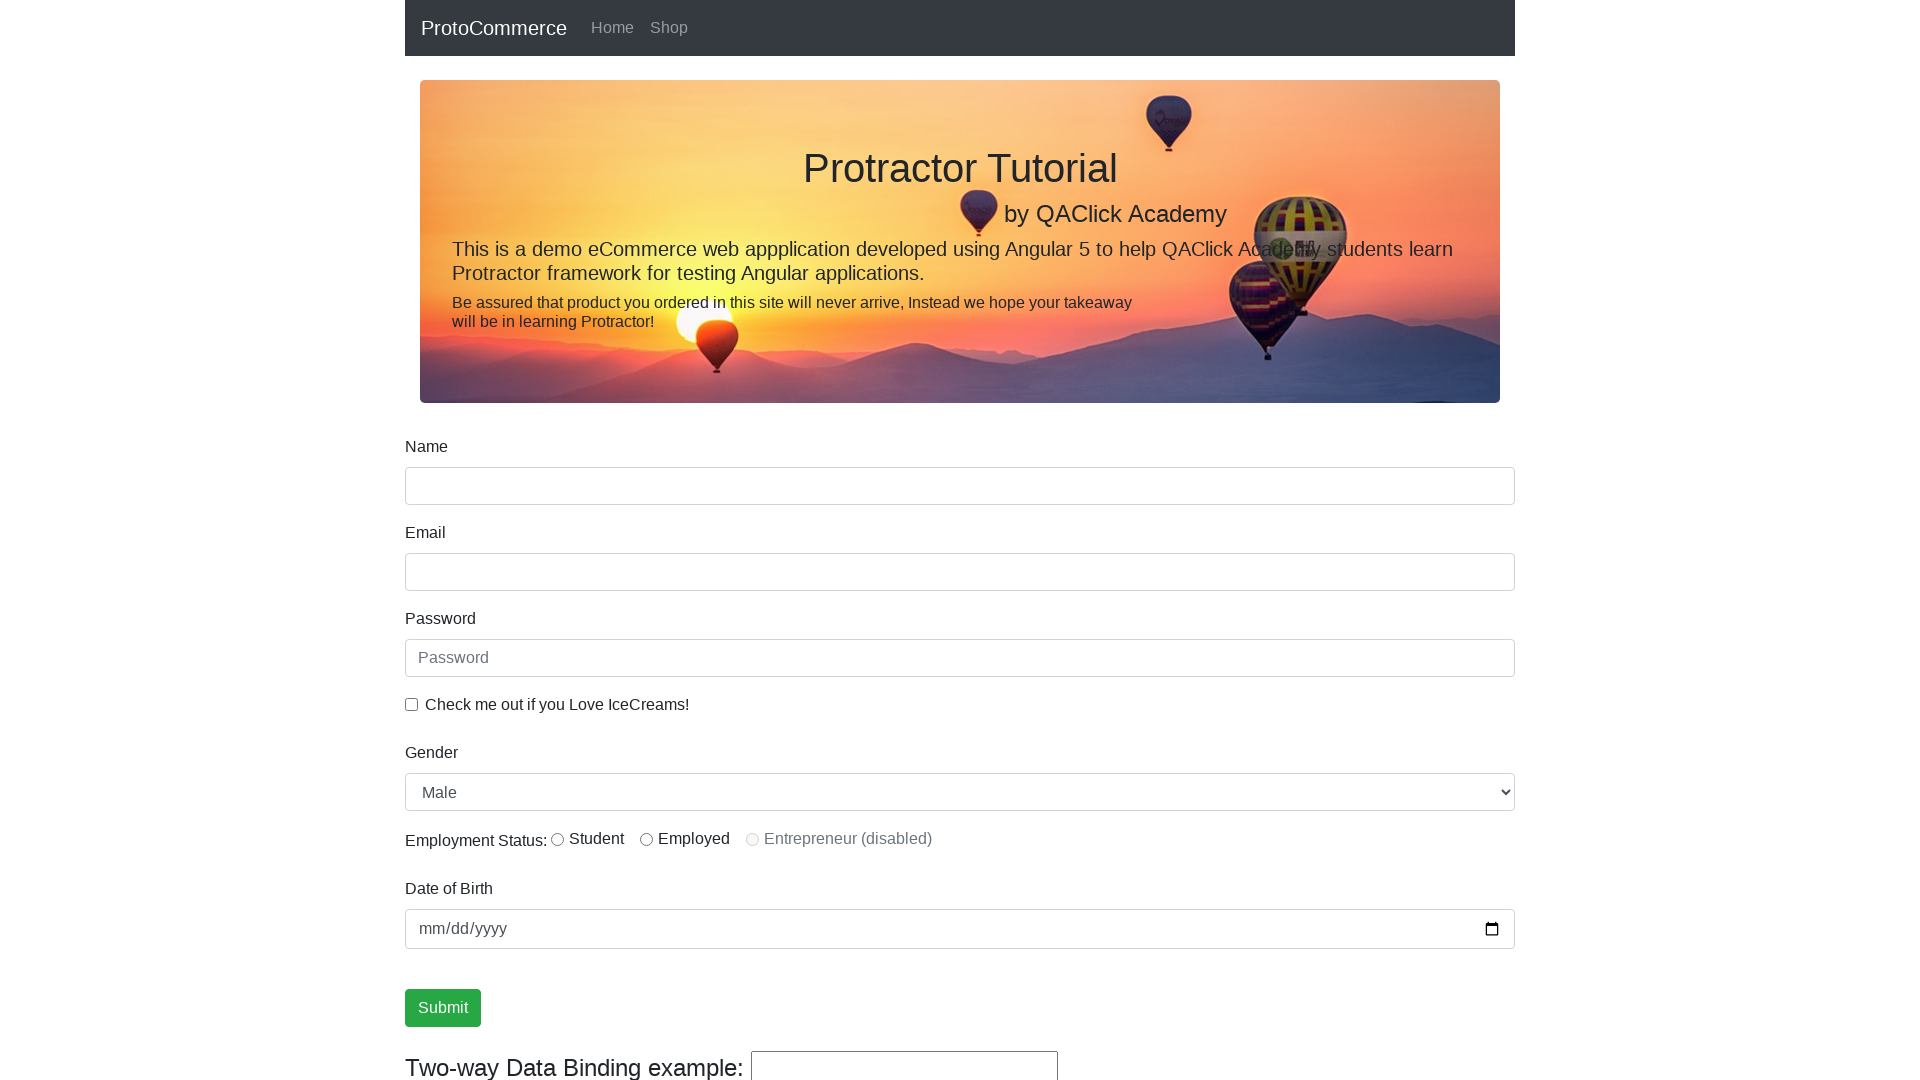

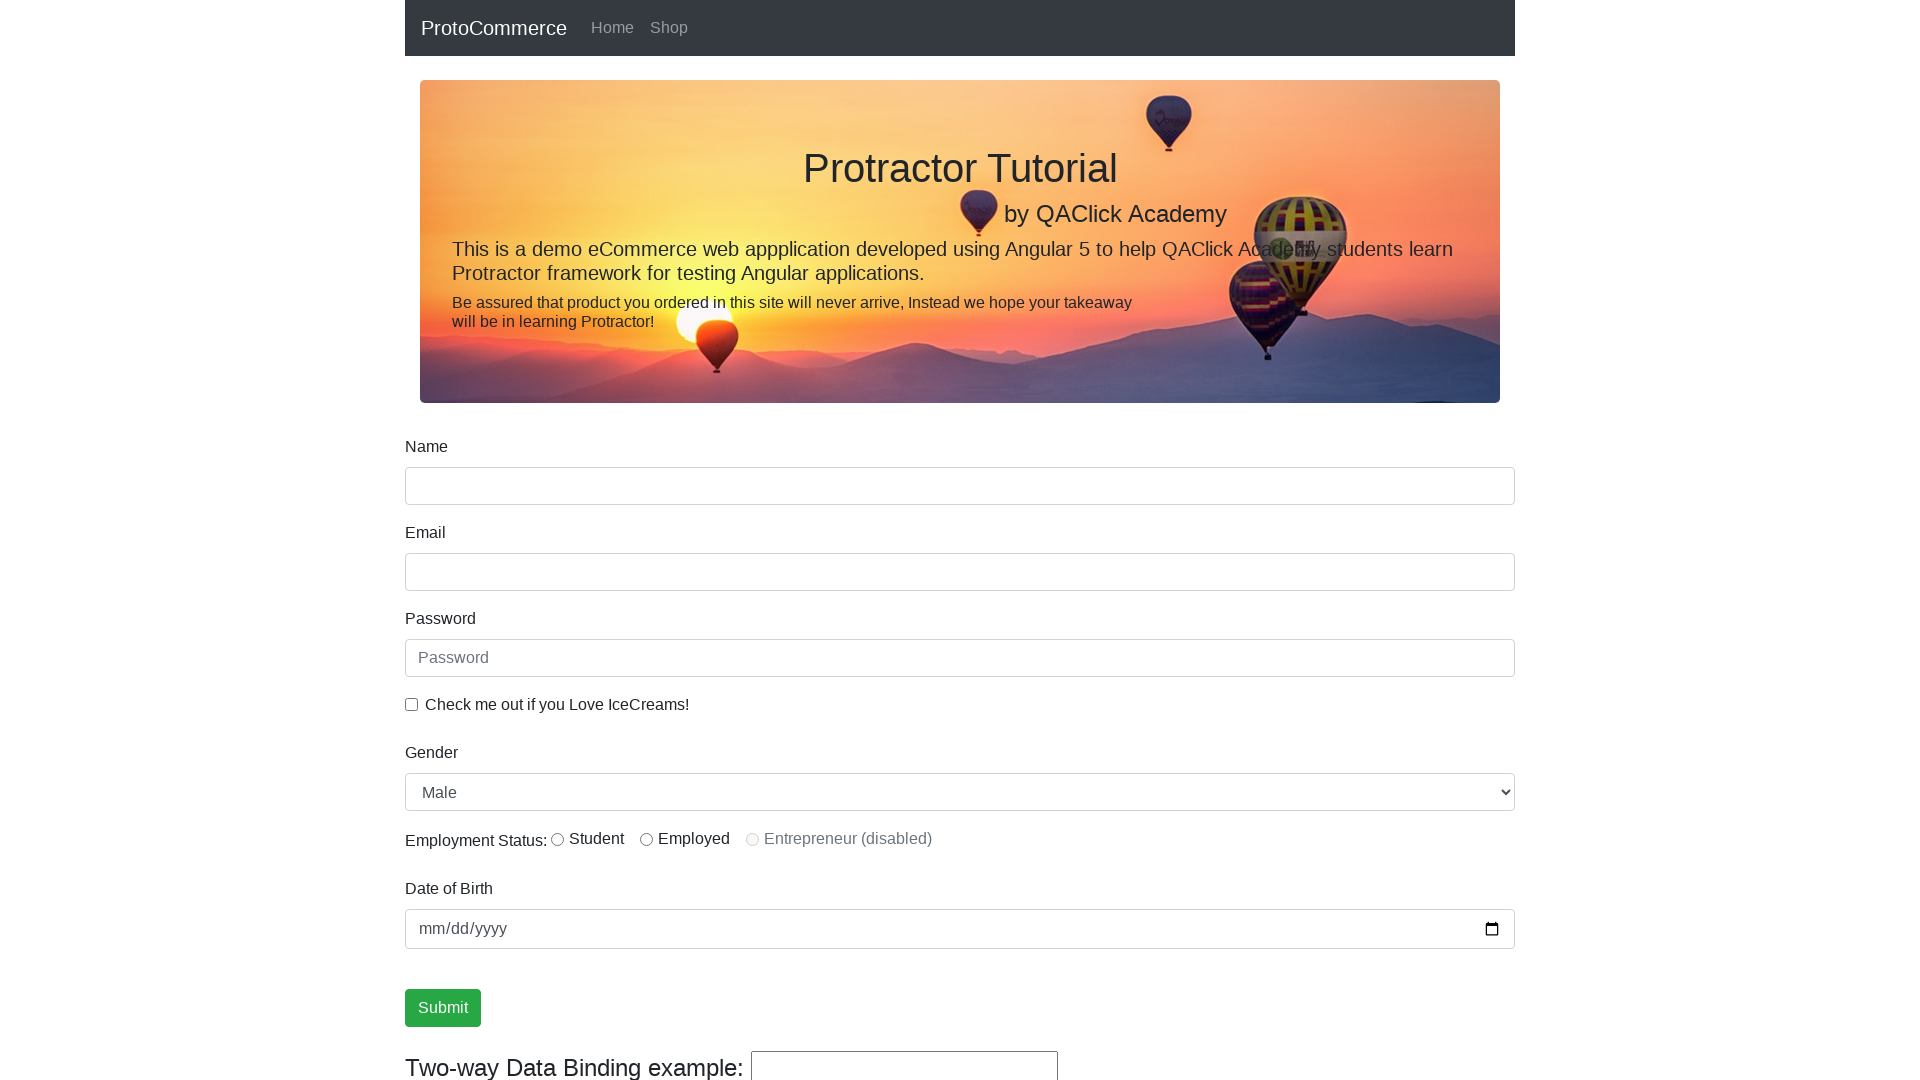